Searches for apps on Qimai (Chinese app analytics platform) by keyword and scrolls through multiple pages of results to load all content.

Starting URL: https://www.qimai.cn/search/index/country/cn/search/投标

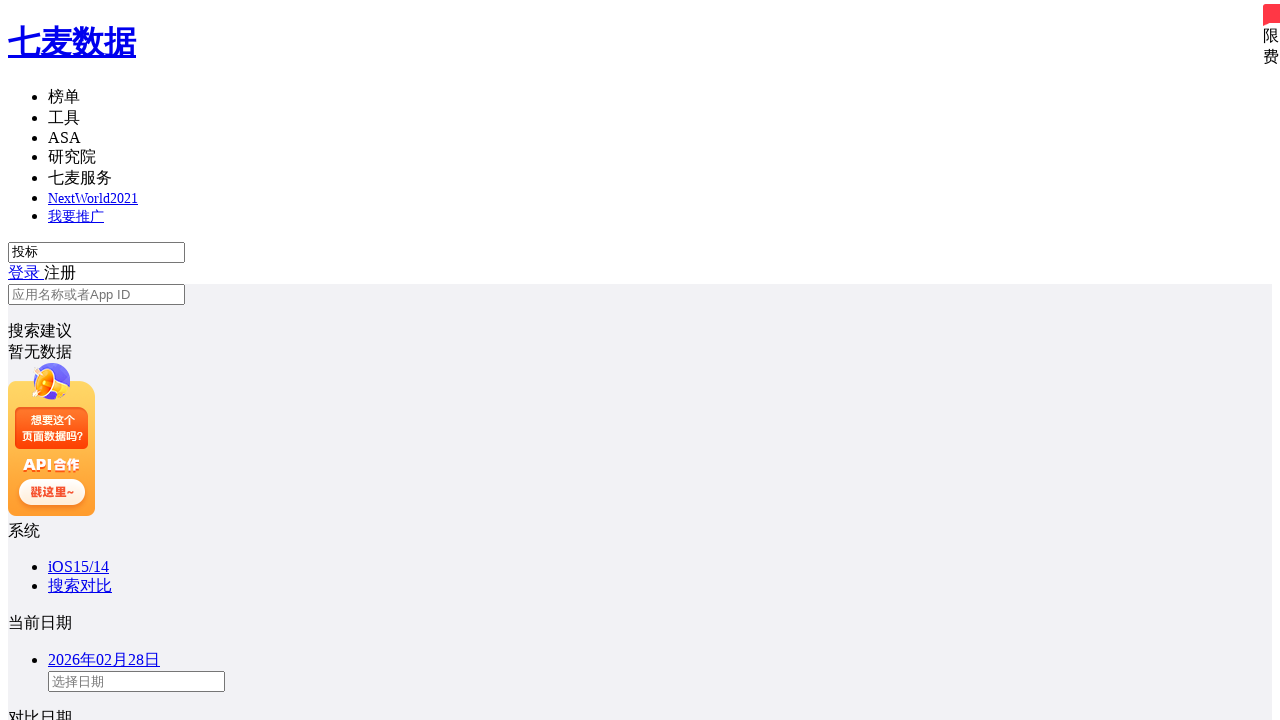

Waited for search results table to load on Qimai
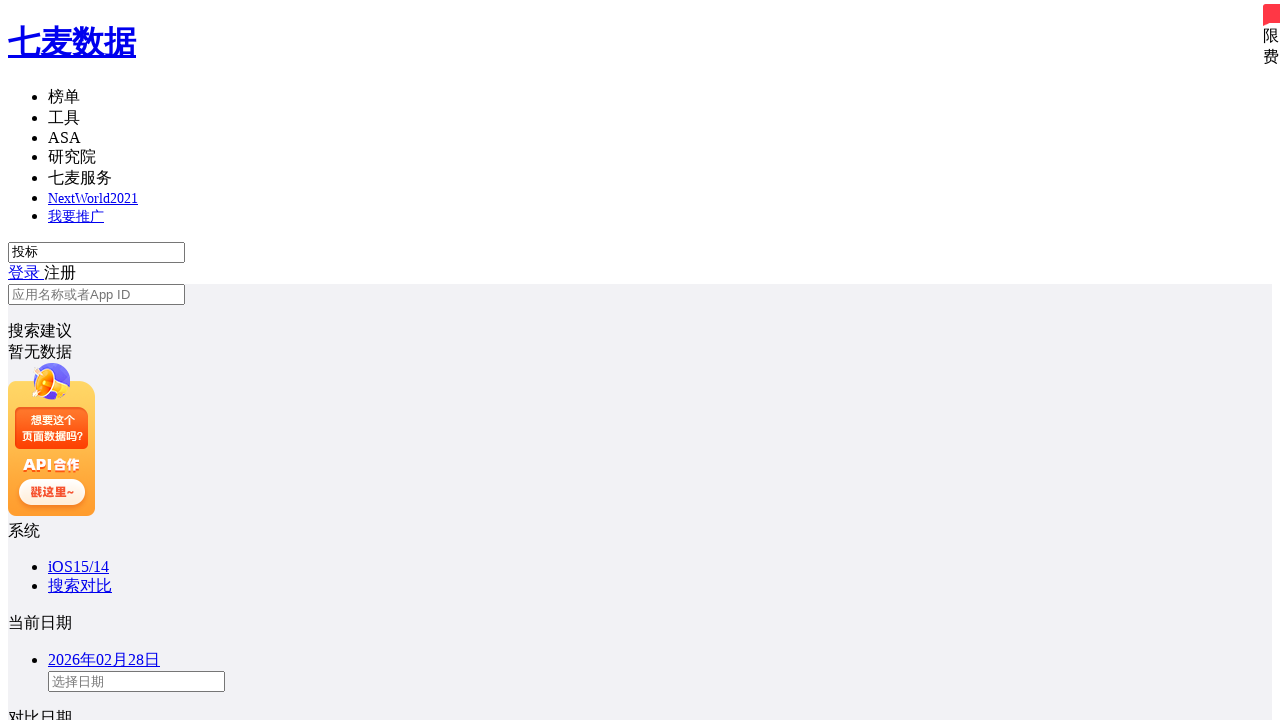

Scrolled to bottom of page (iteration 1/4)
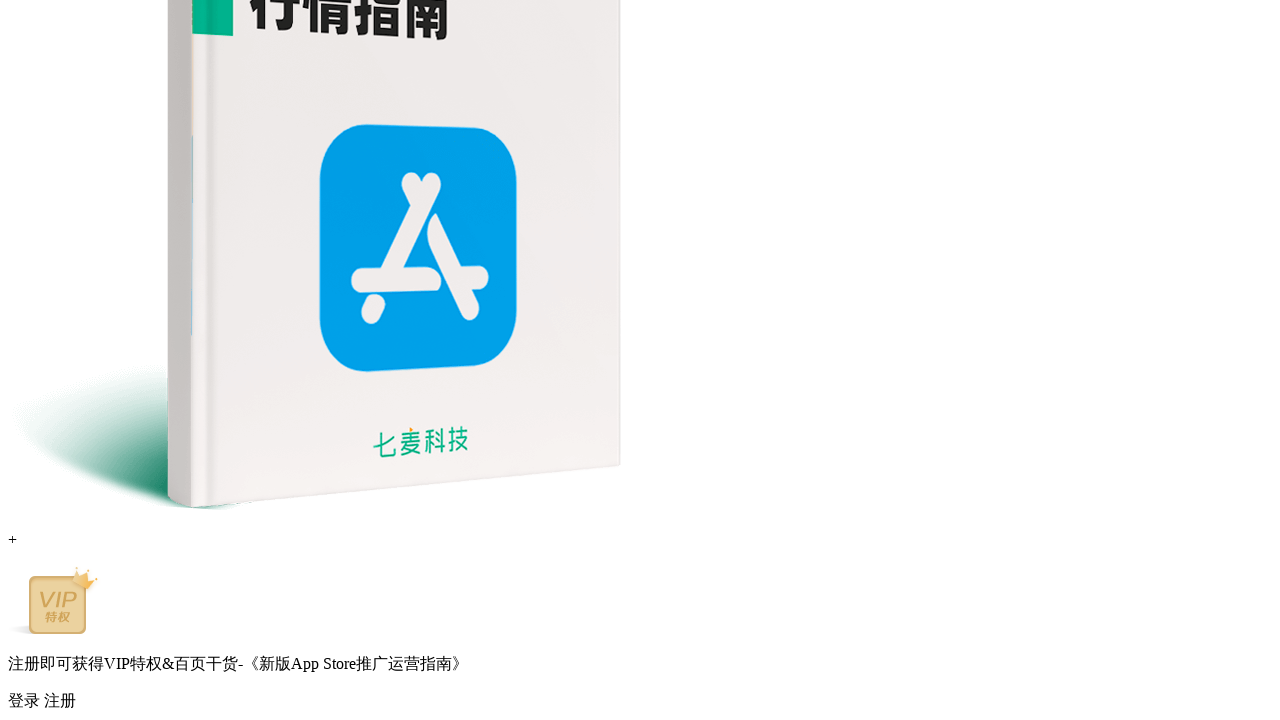

Waited for new content to load after scroll (iteration 1/4)
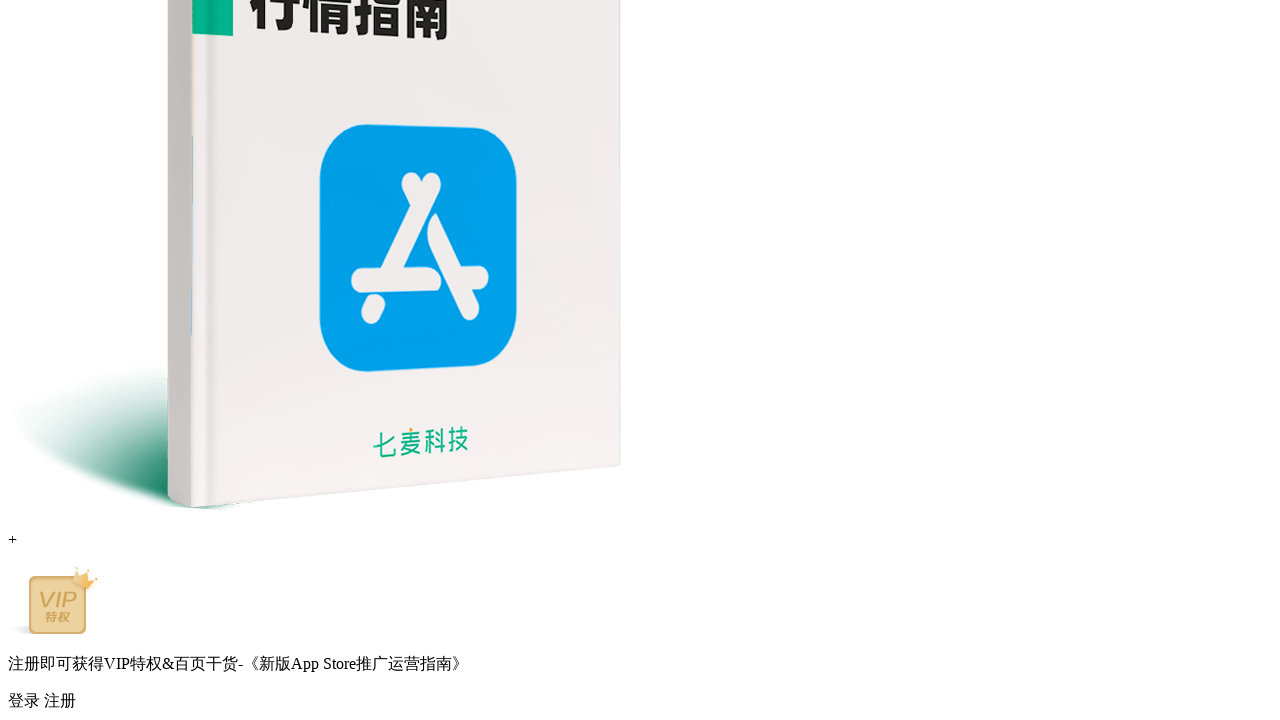

Scrolled to bottom of page (iteration 2/4)
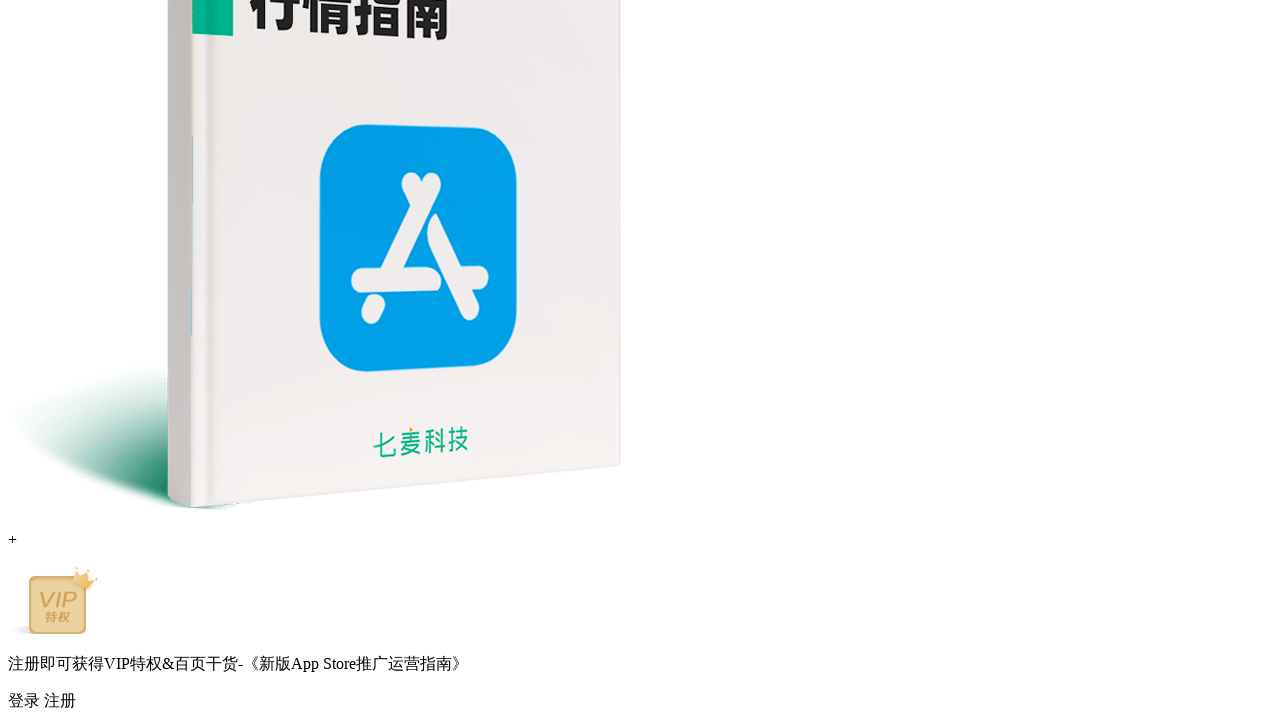

Waited for new content to load after scroll (iteration 2/4)
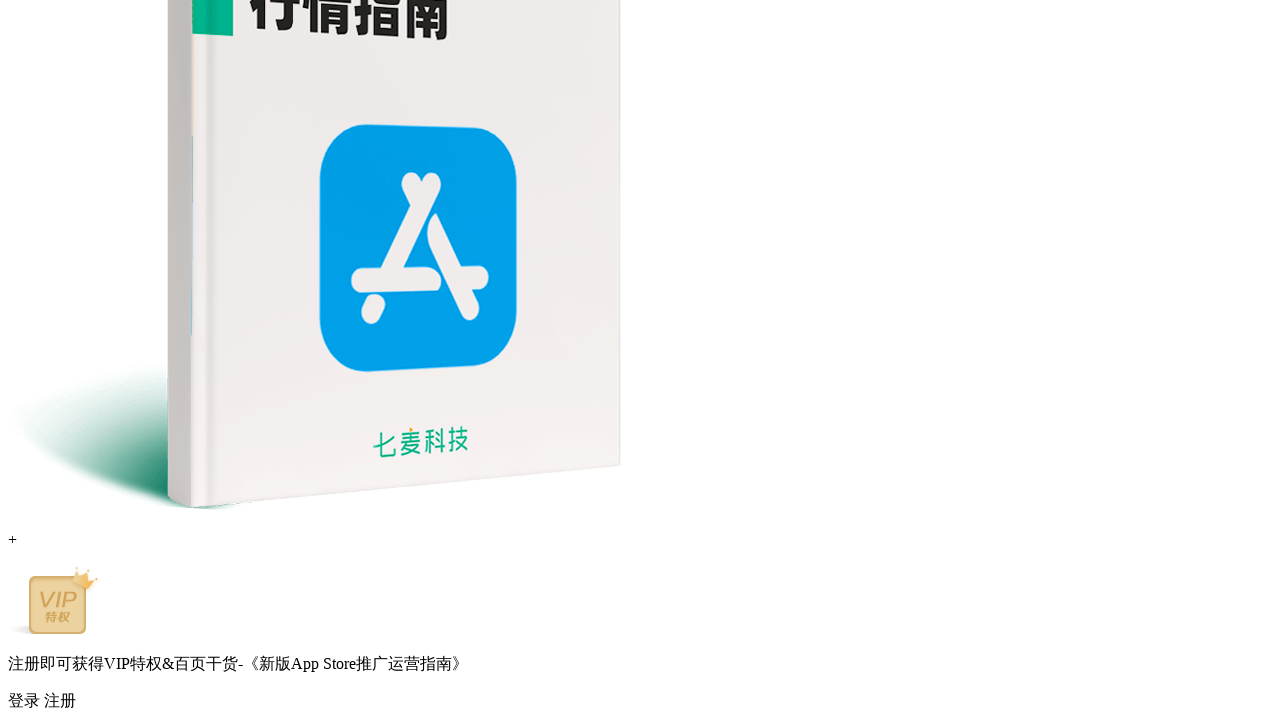

Scrolled to bottom of page (iteration 3/4)
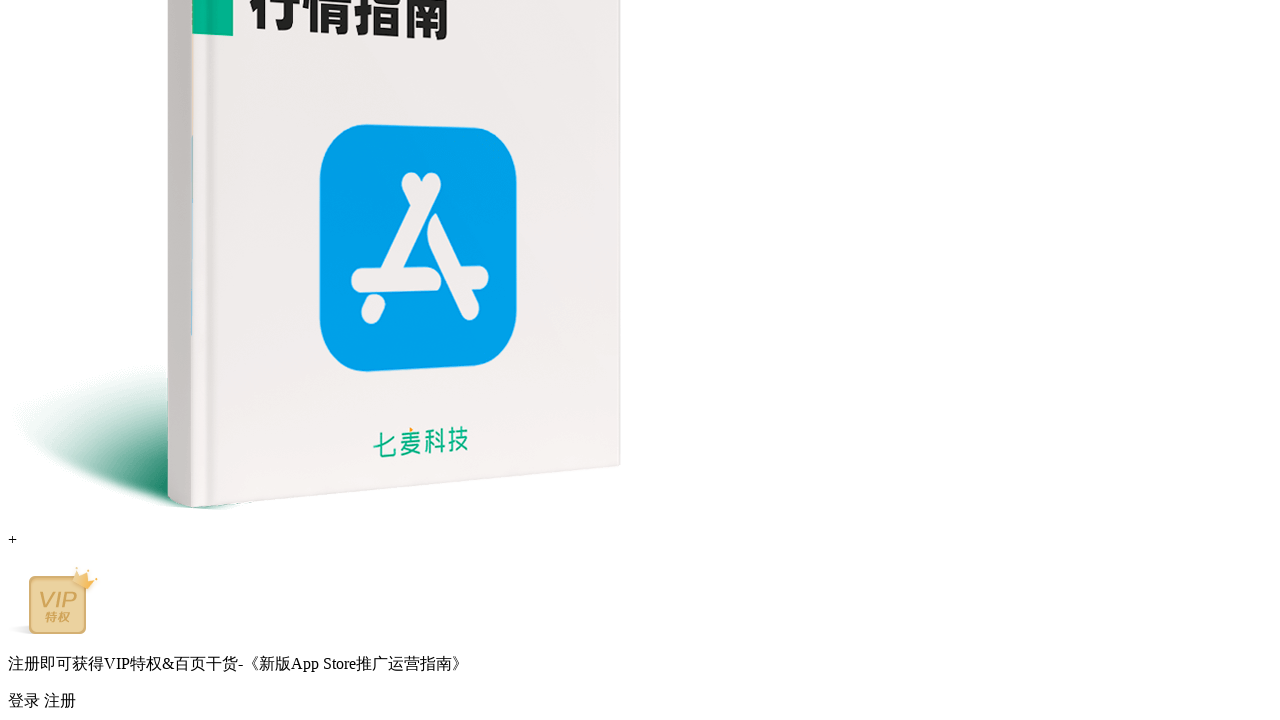

Waited for new content to load after scroll (iteration 3/4)
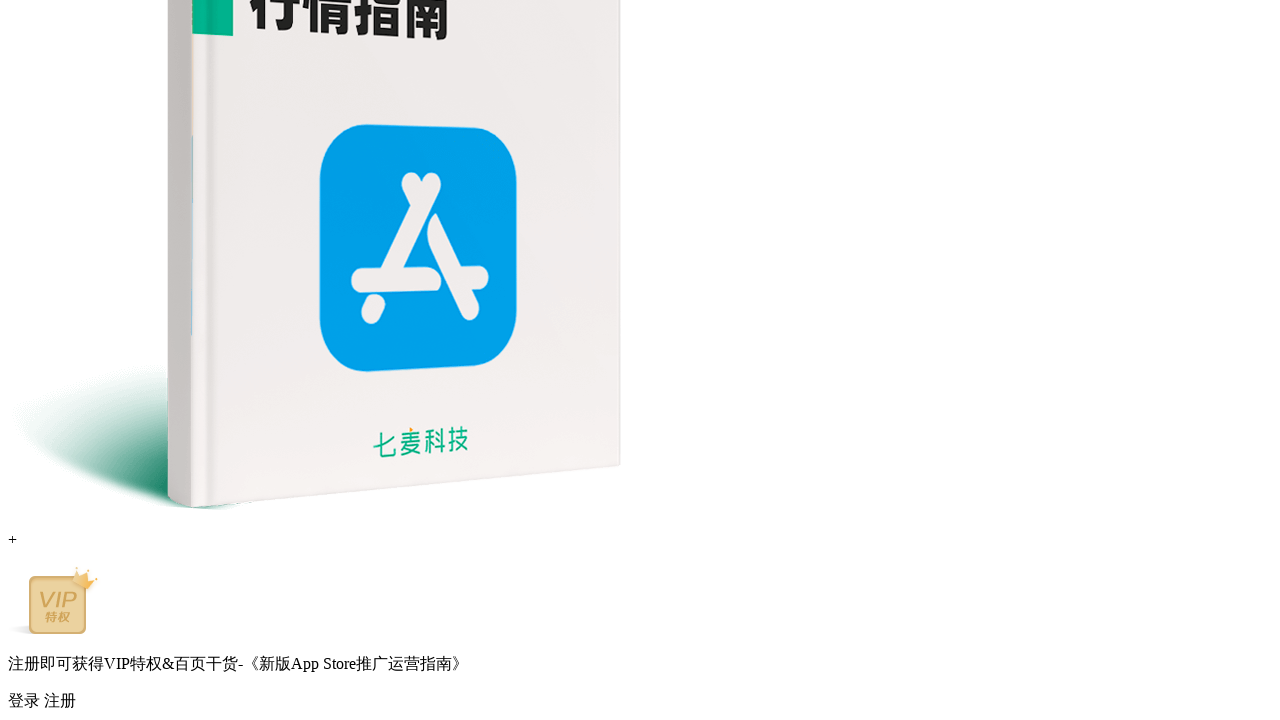

Scrolled to bottom of page (iteration 4/4)
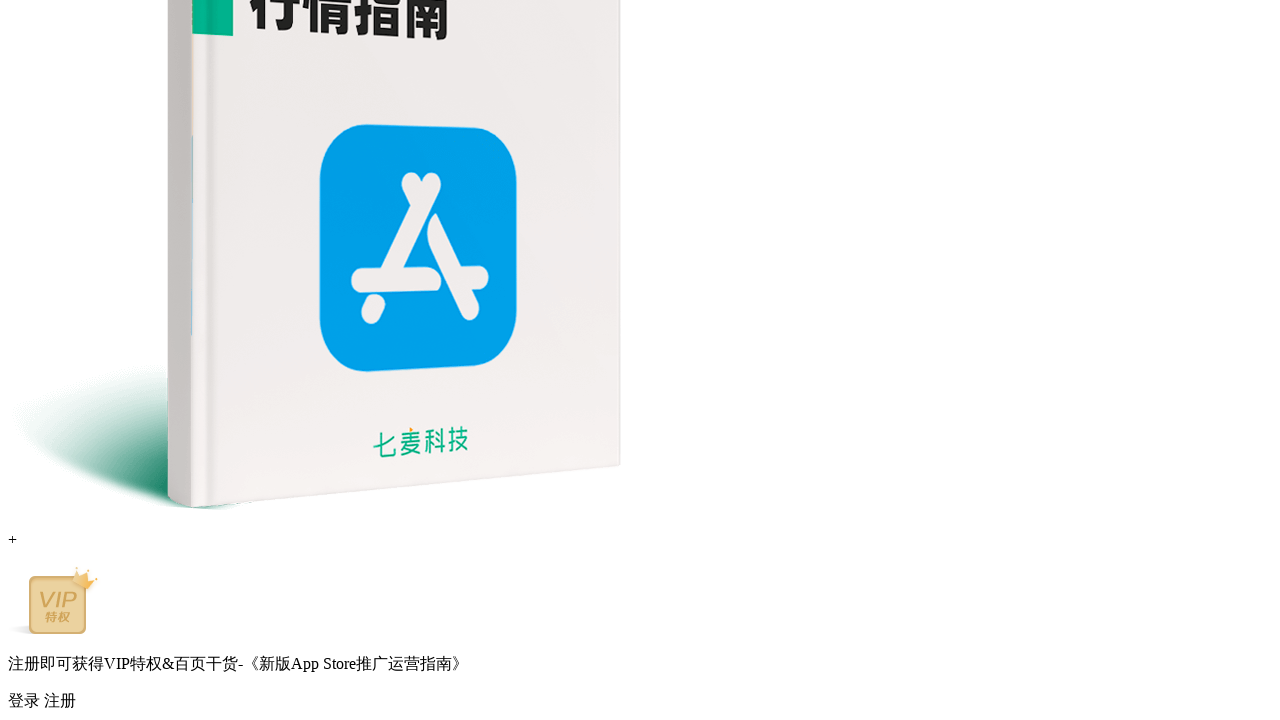

Waited for new content to load after scroll (iteration 4/4)
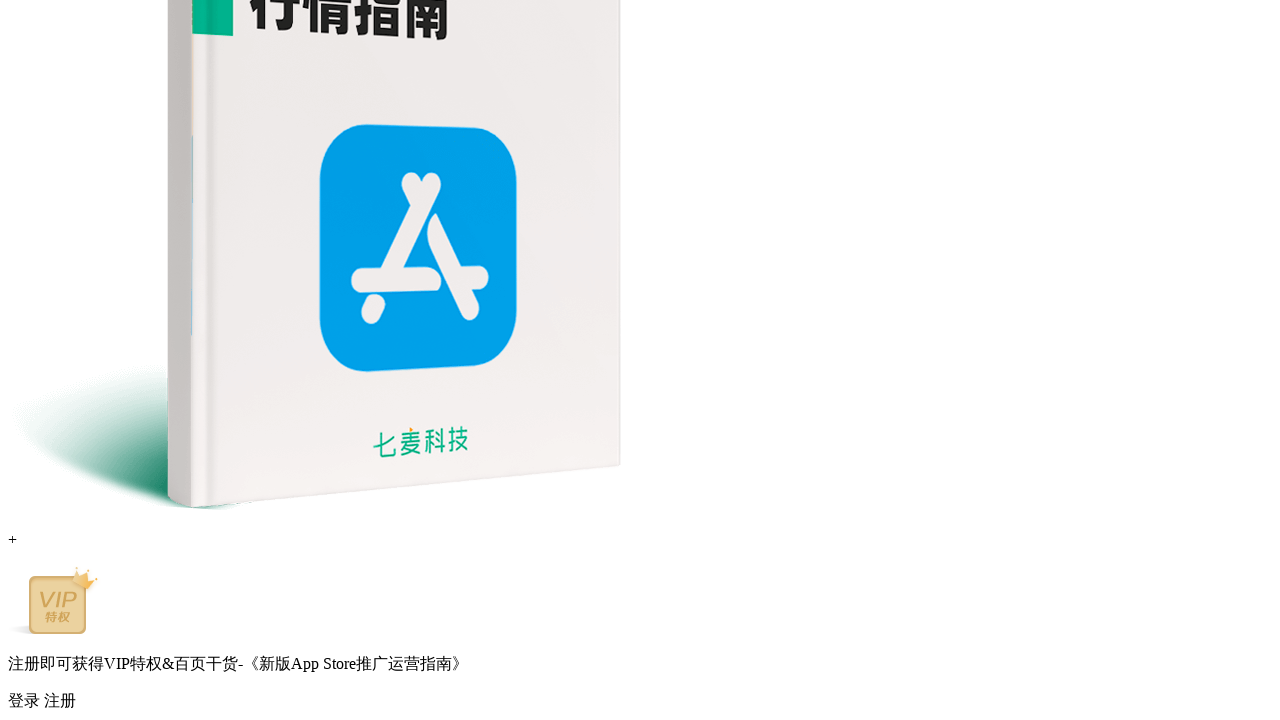

Verified all search results are displayed
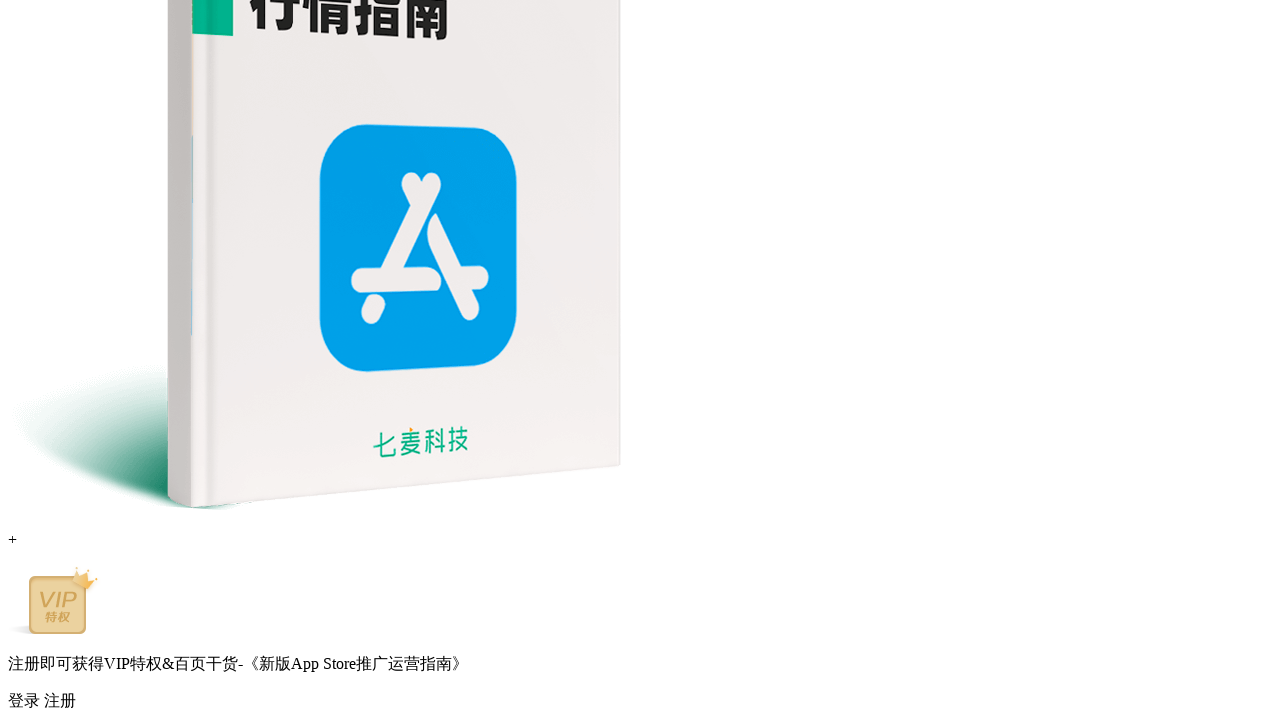

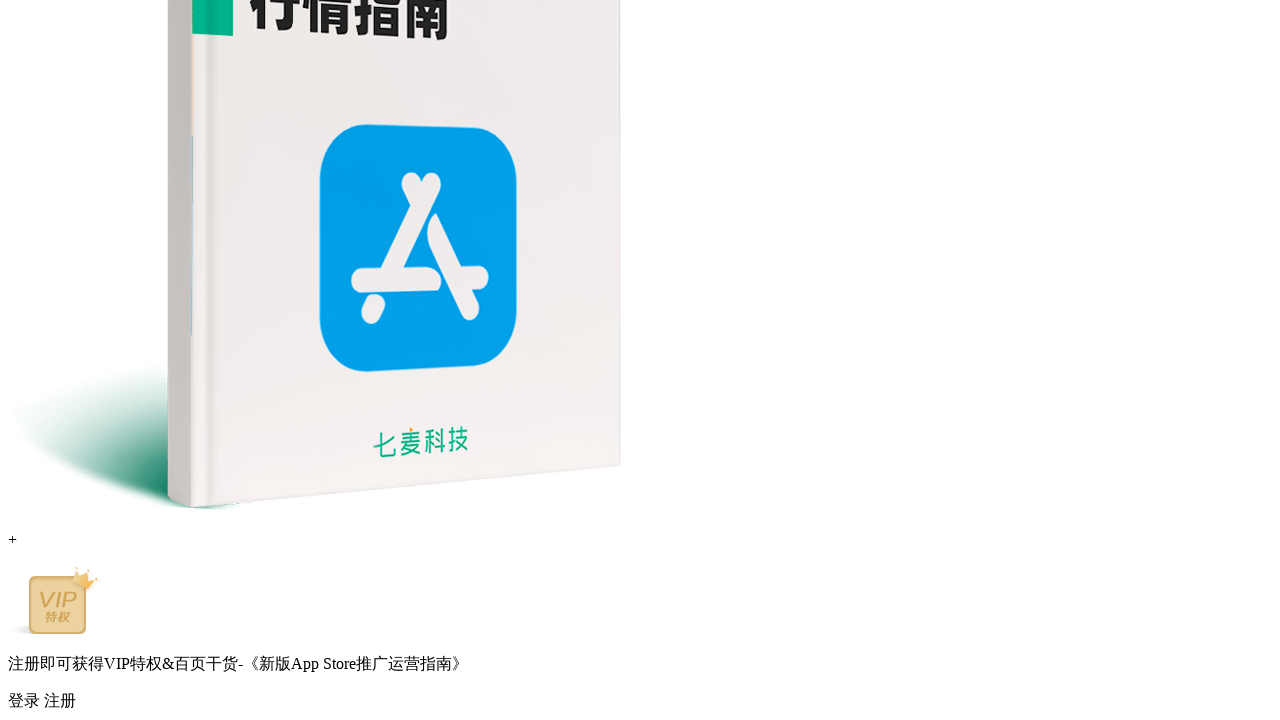